Tests browser back navigation by clicking a link to navigate to a new page, then using browser back navigation to return to the original page and verifying the URL changes correctly.

Starting URL: https://kristinek.github.io/site/examples/po

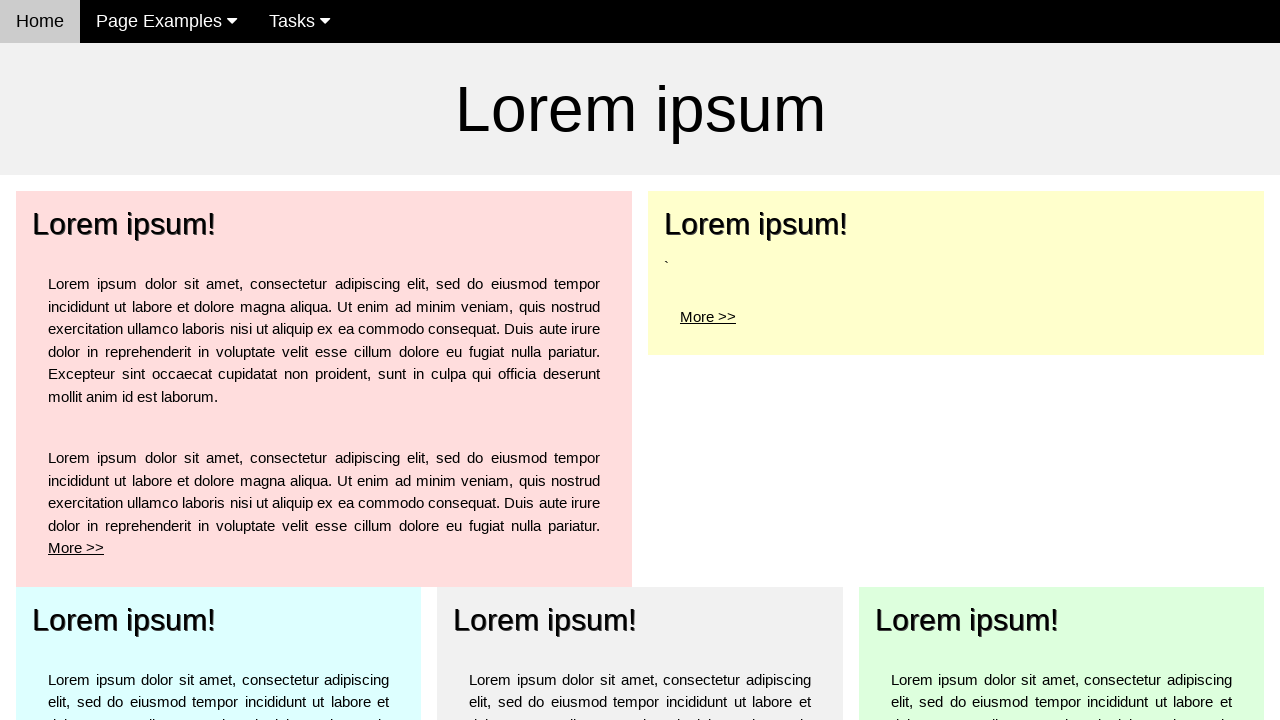

Clicked 'More >' link for the top left element at (708, 316) on xpath=/html/body/div[3]/div[2]/div/div/p/a
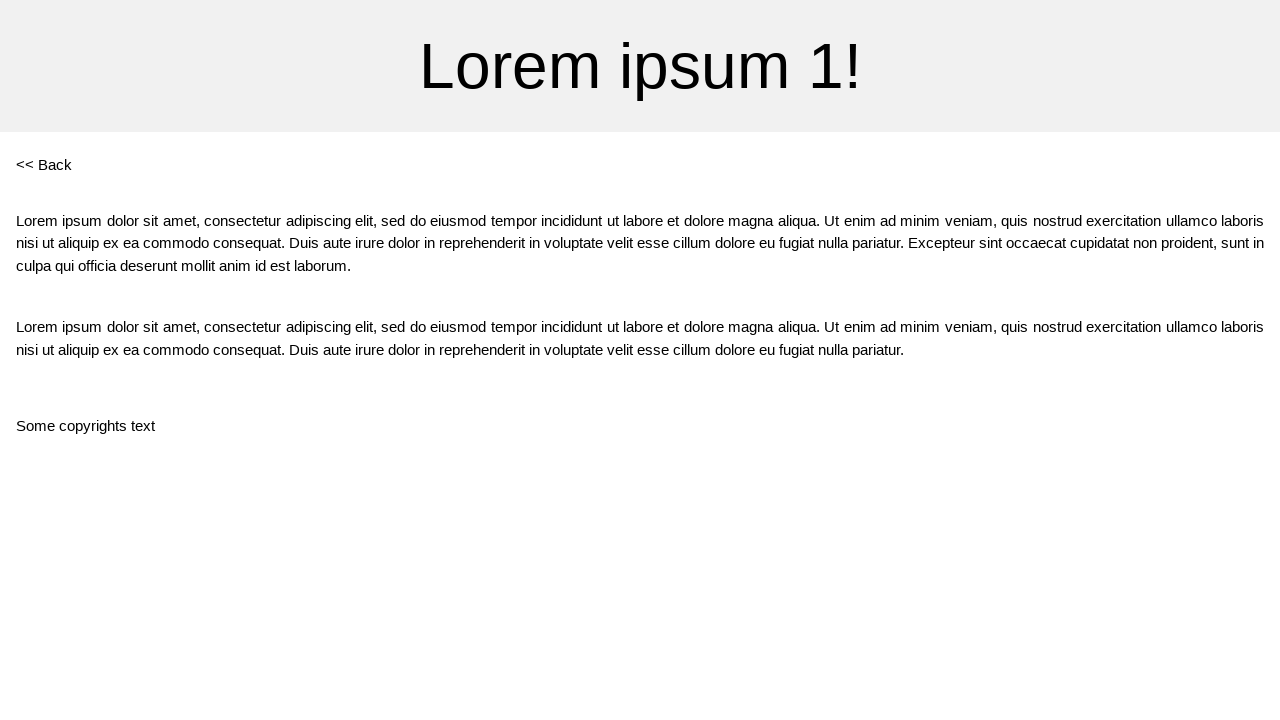

Verified URL changed to po1 page
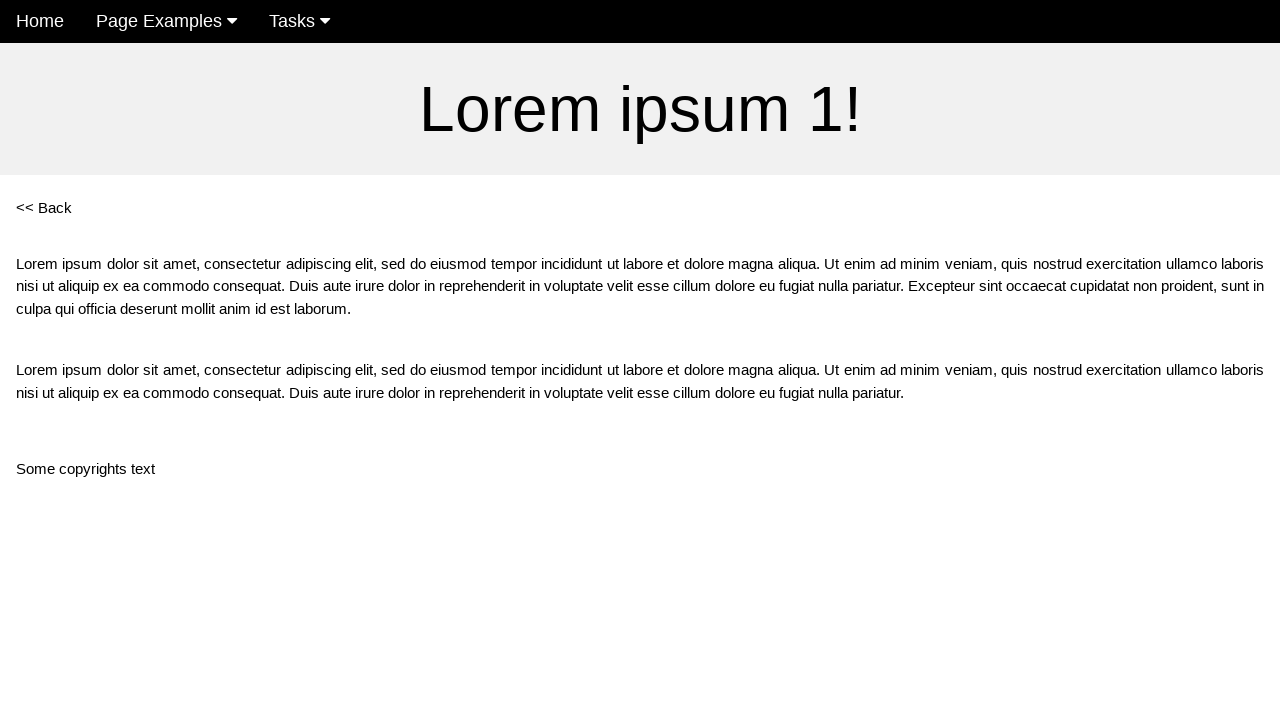

Navigated back using browser history
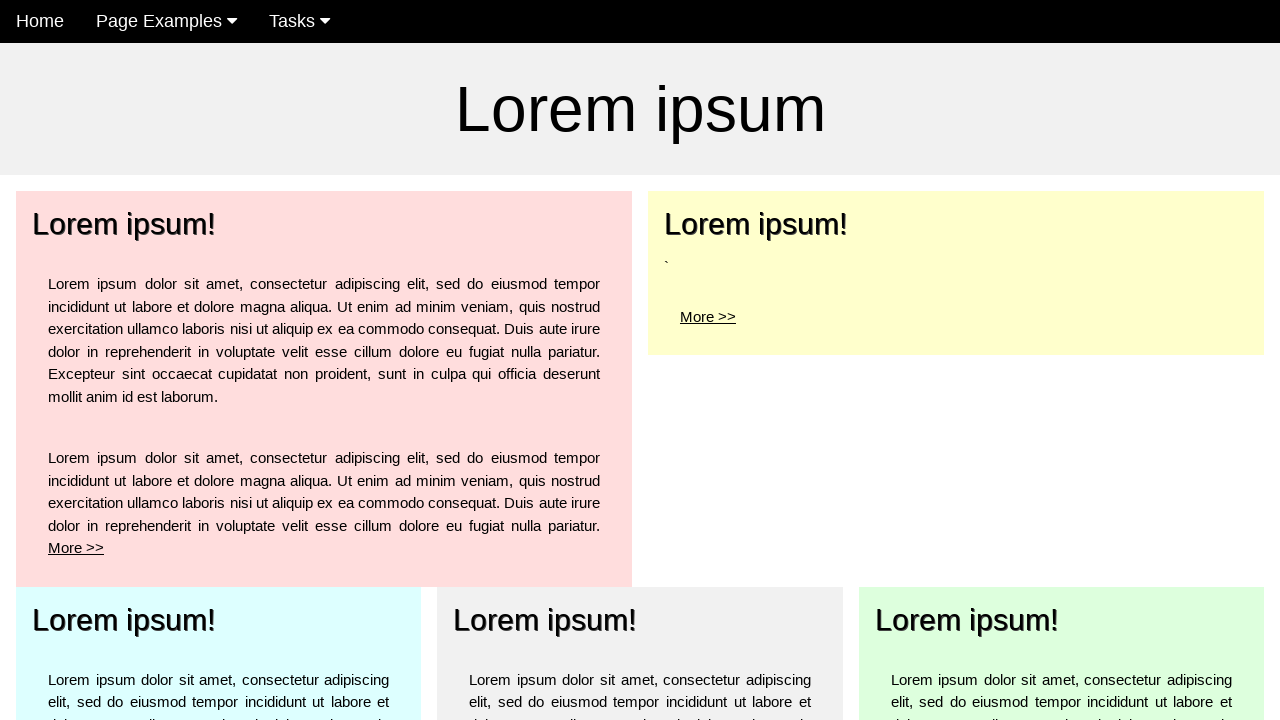

Verified URL is back to po page
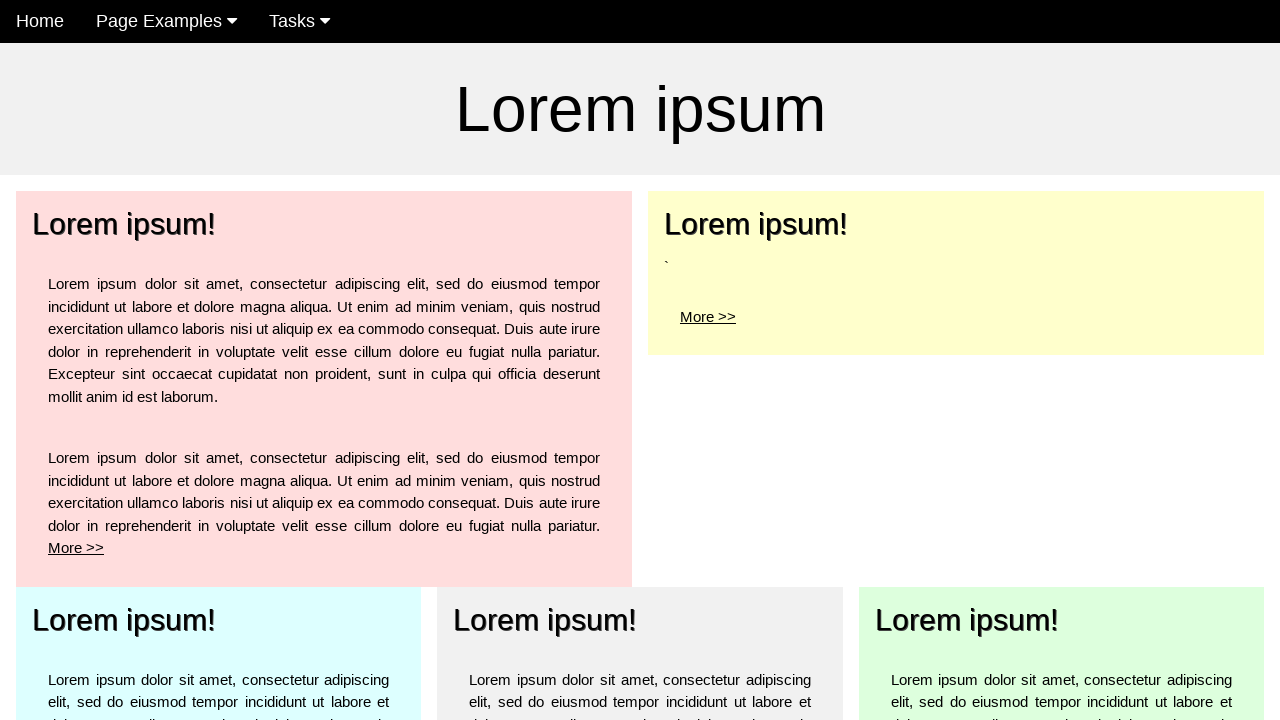

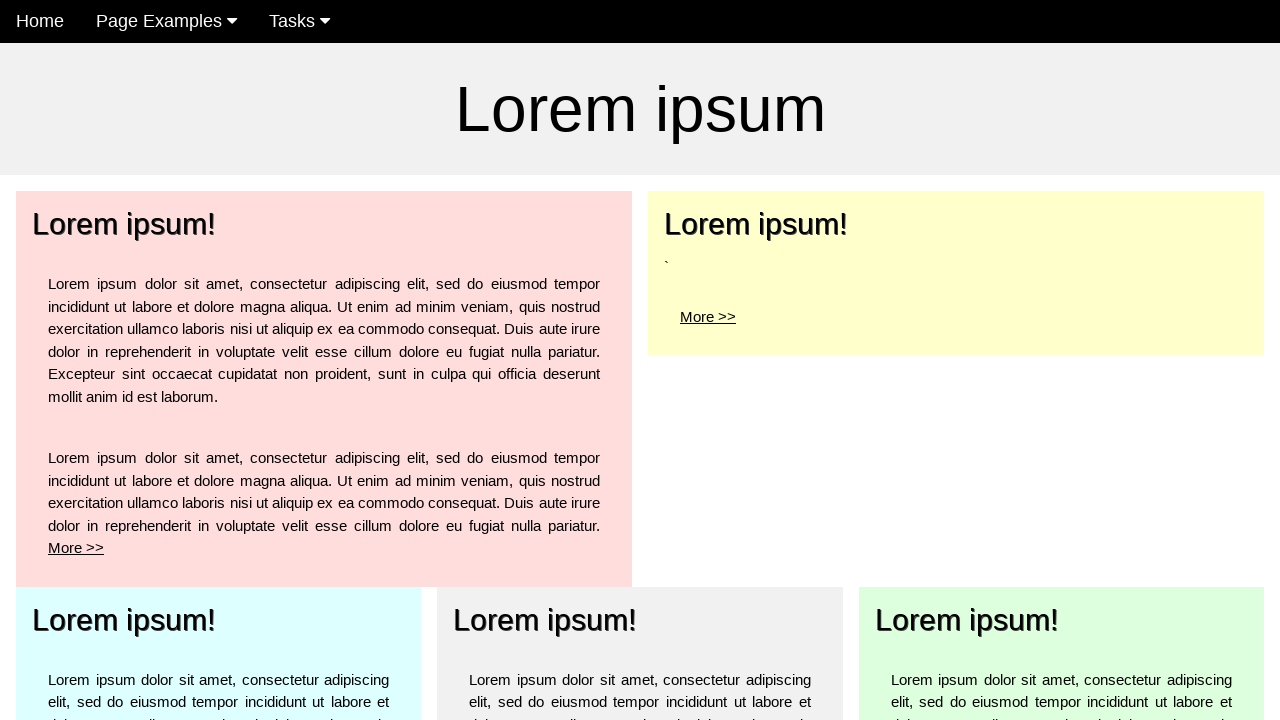